Navigates to OrangeHRM demo site and manages browser window size

Starting URL: https://opensource-demo.orangehrmlive.com/

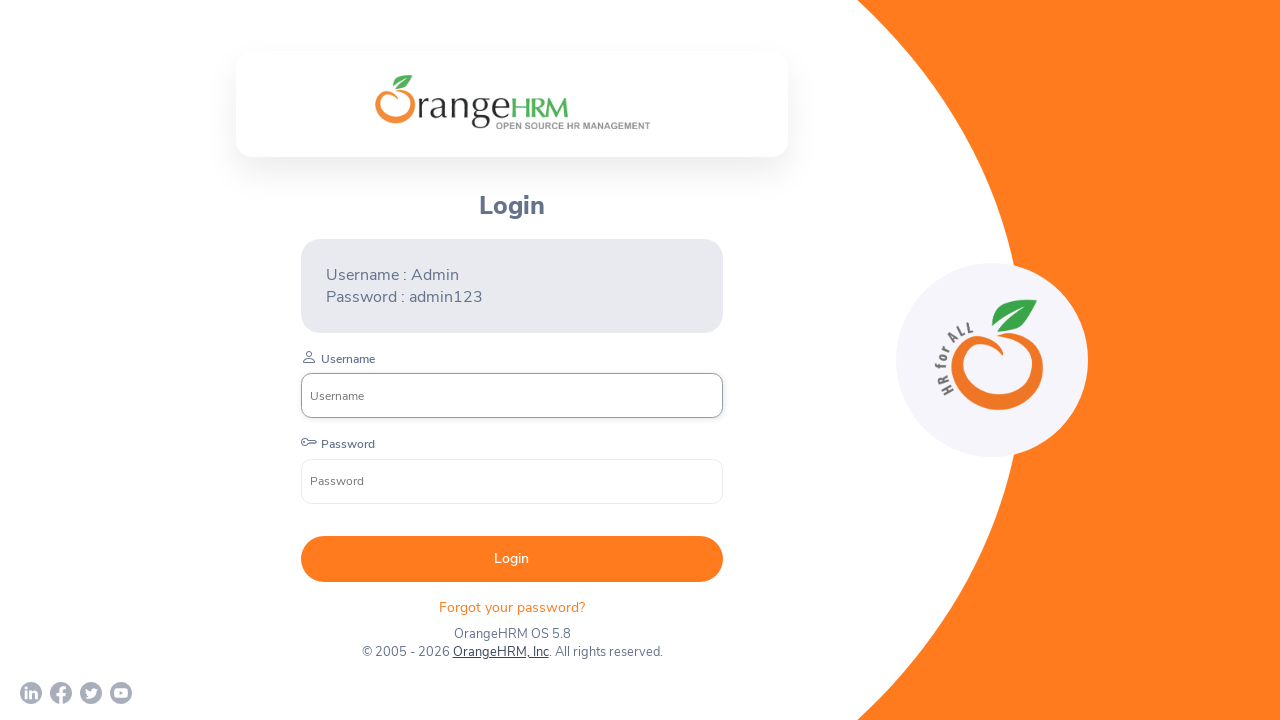

Waited for page to reach networkidle state after navigating to OrangeHRM demo site
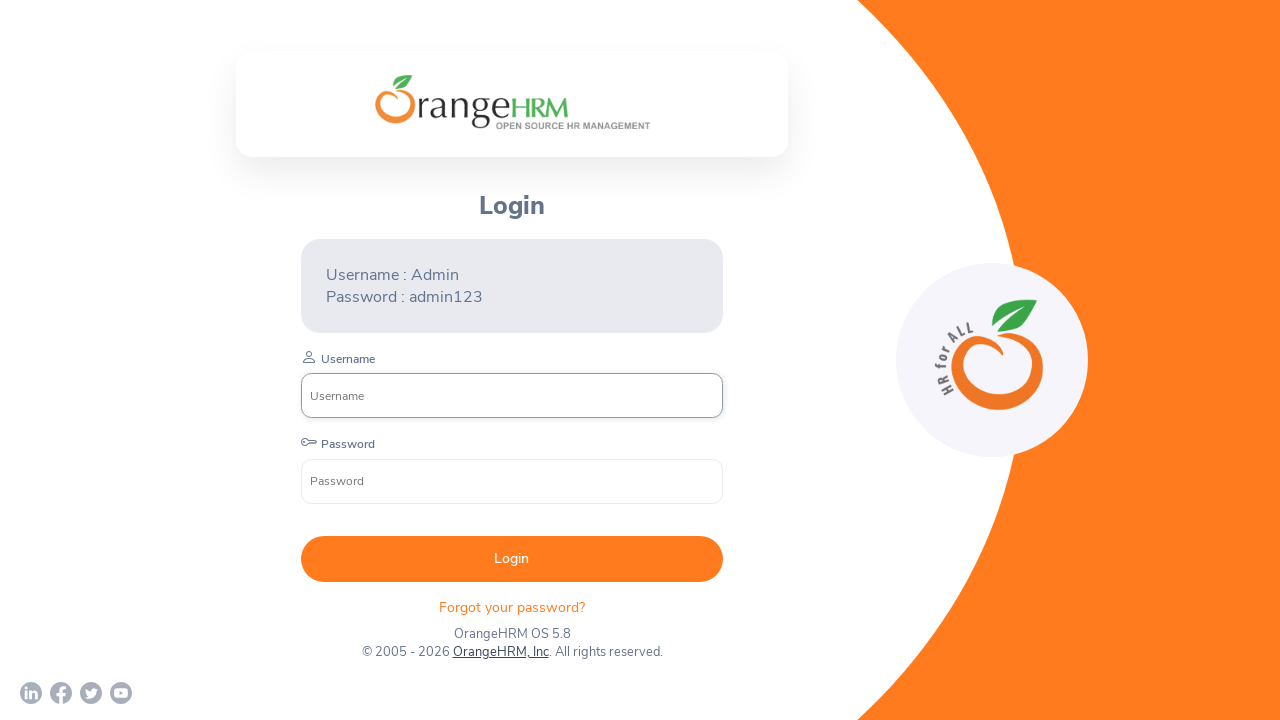

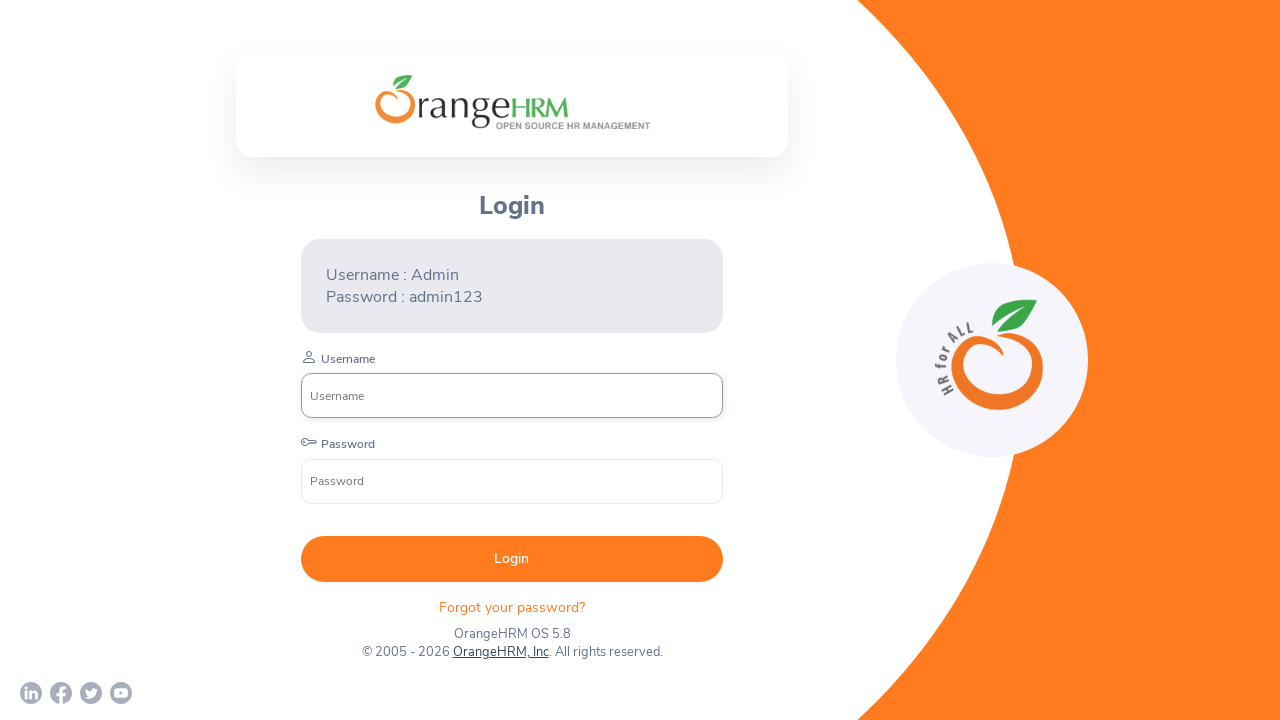